Tests keyboard key press functionality by sending space and tab keys to a page and verifying the displayed result text confirms the correct keys were pressed.

Starting URL: http://the-internet.herokuapp.com/key_presses

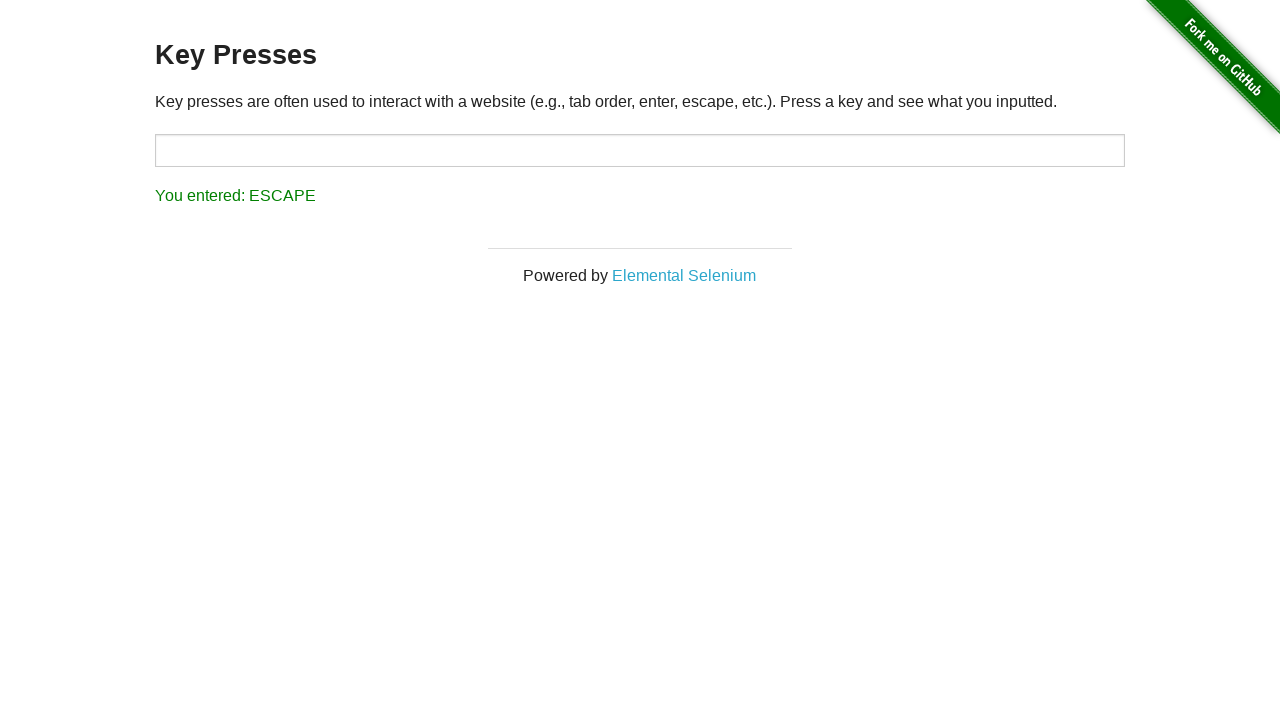

Pressed Space key on example element on .example
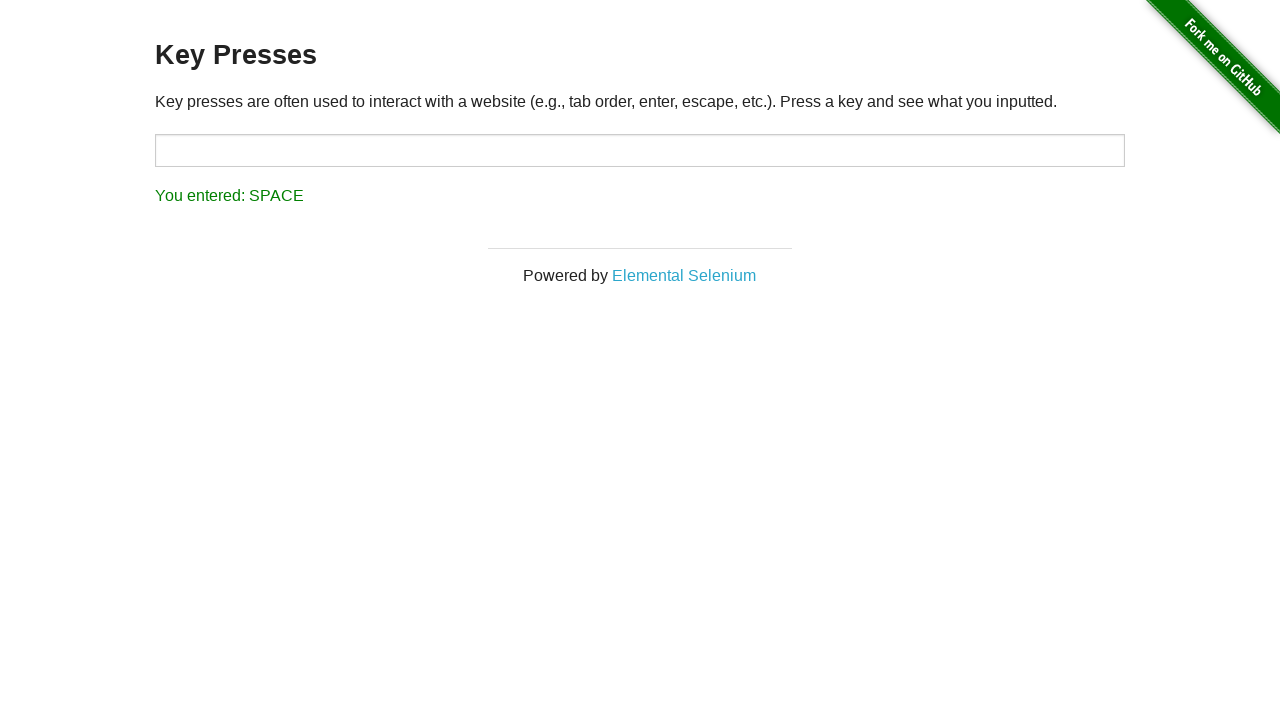

Retrieved result text content
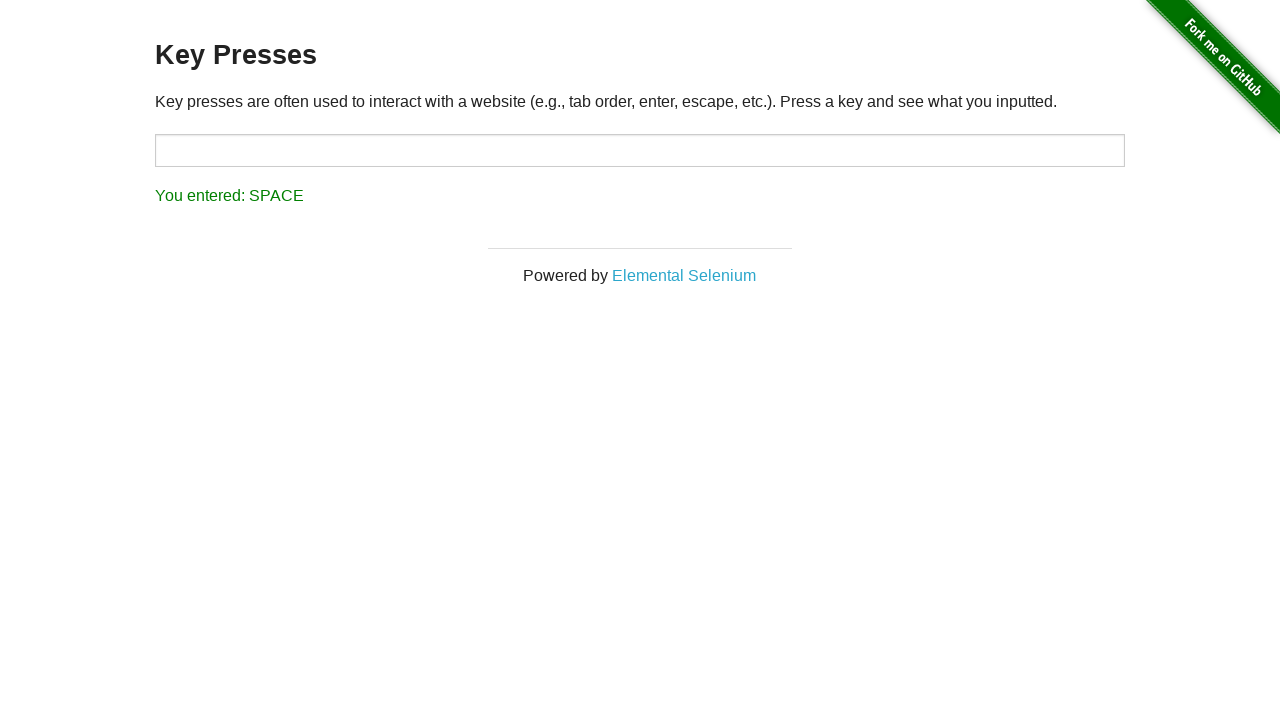

Verified result text confirms SPACE key was pressed
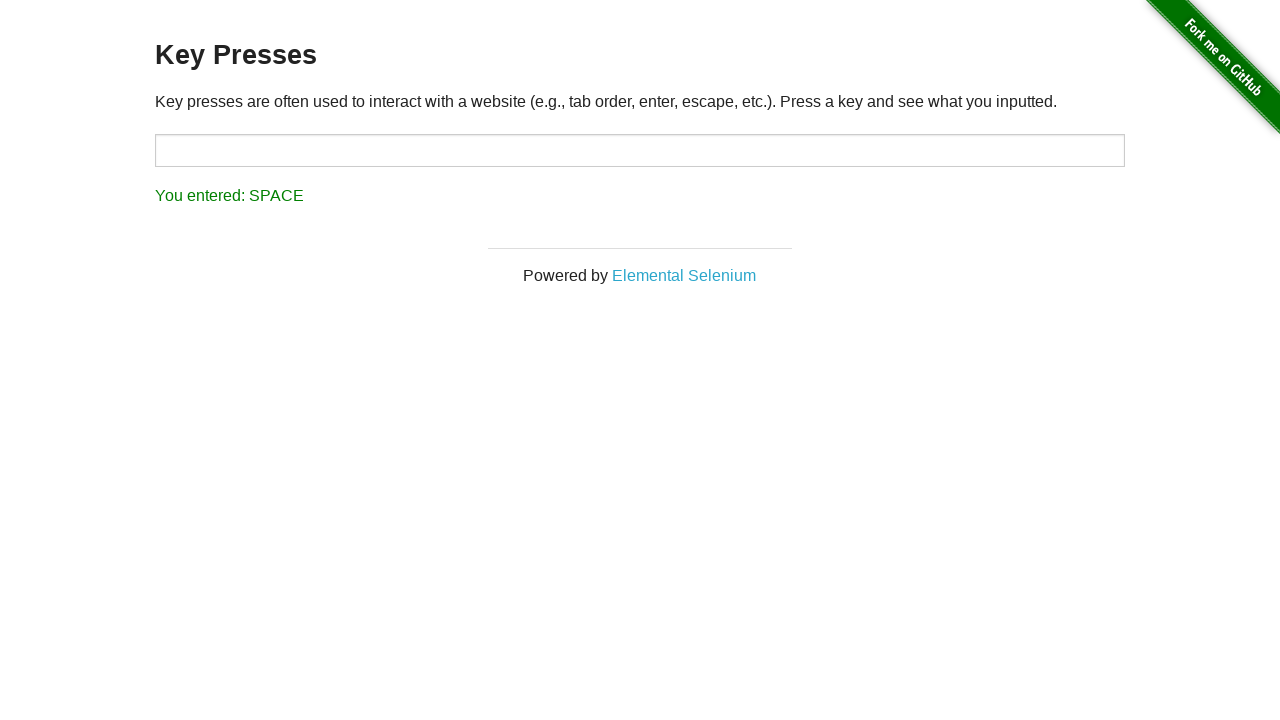

Pressed Tab key using keyboard
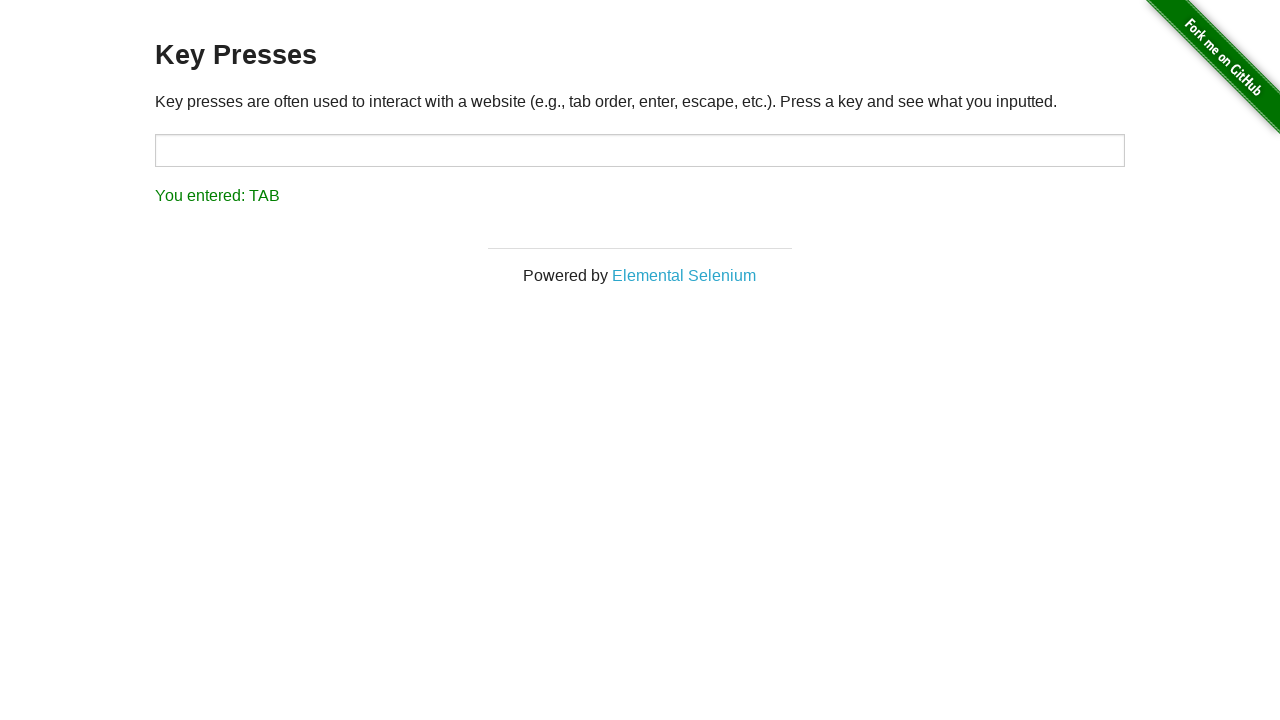

Retrieved result text content after Tab key press
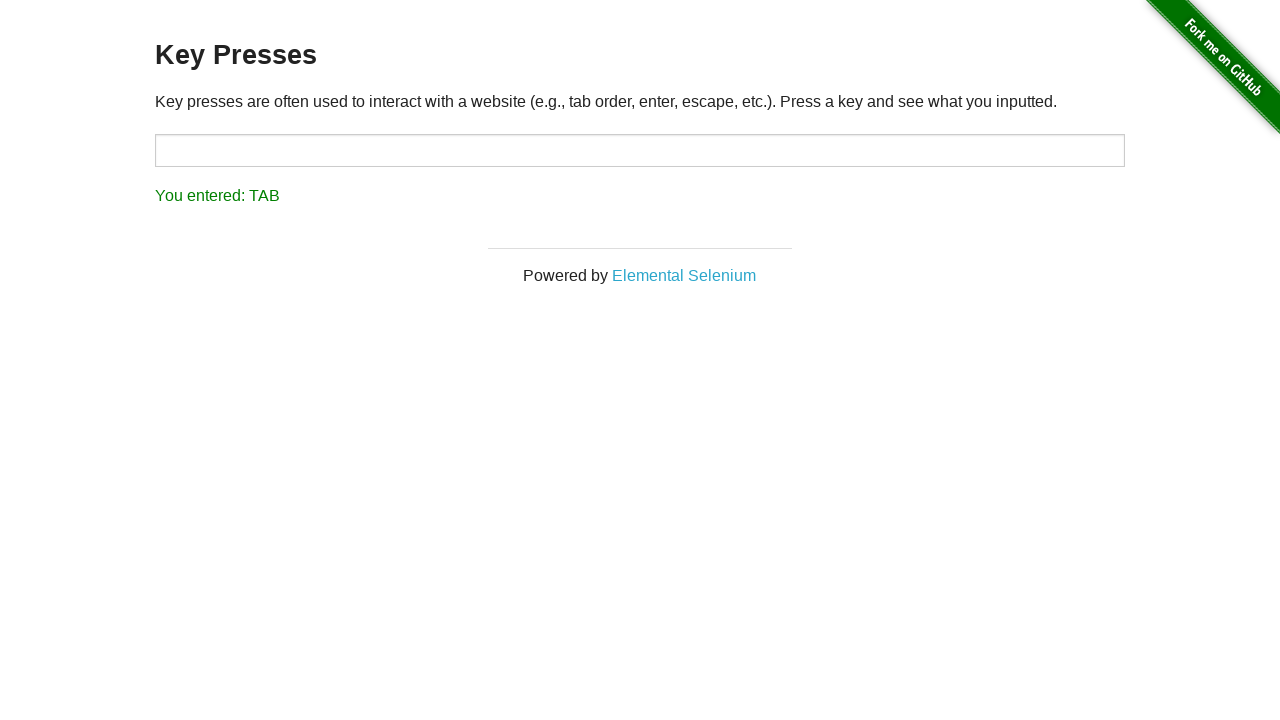

Verified result text confirms TAB key was pressed
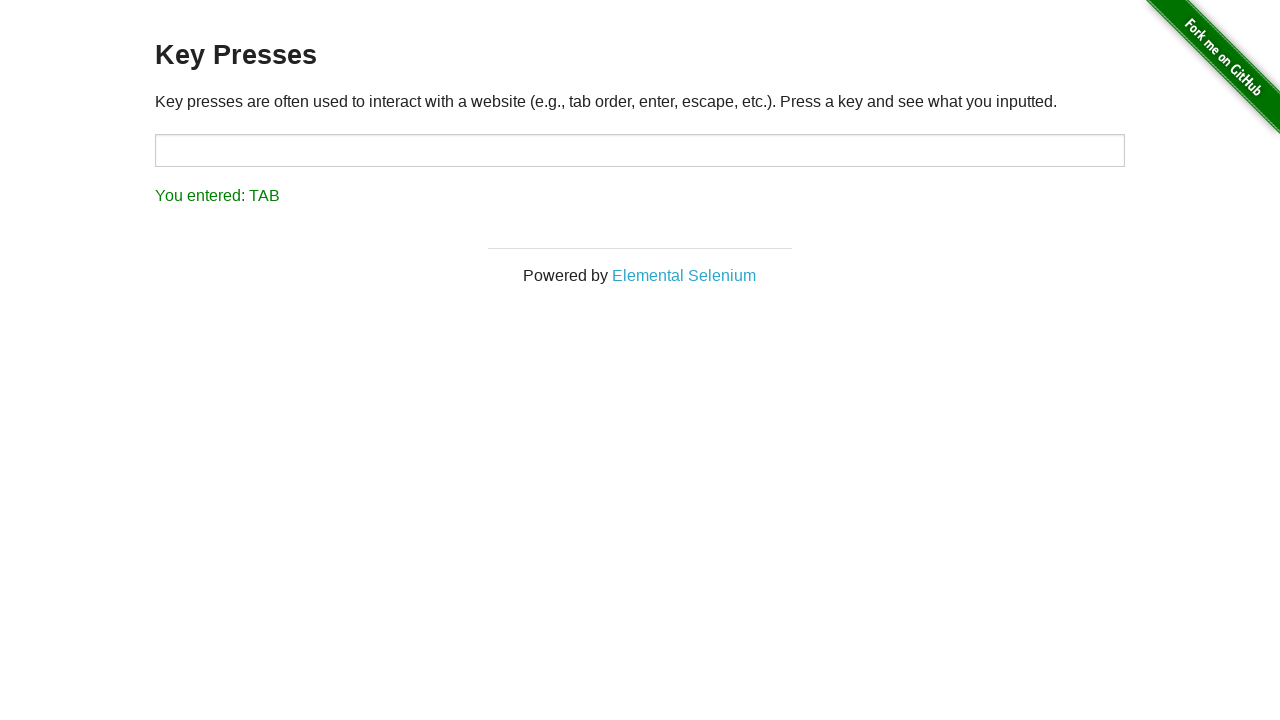

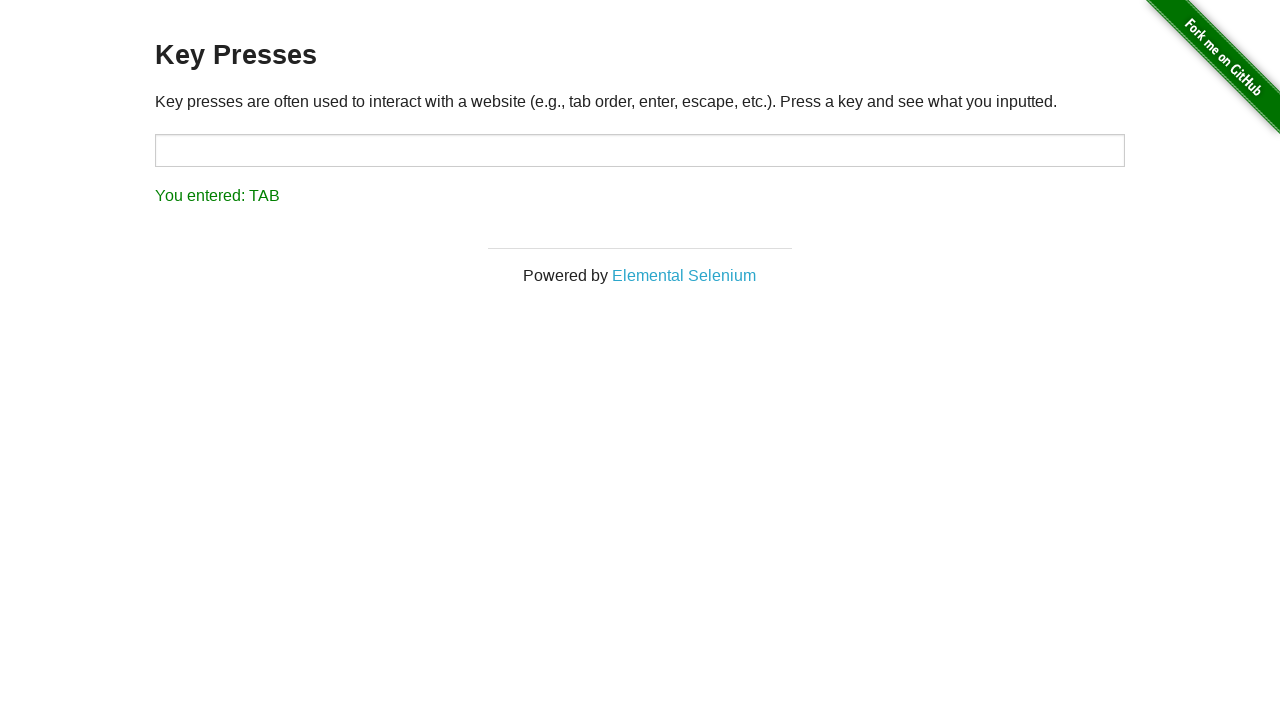